Navigates to HYR Tutorials window handles practice page, scrolls to a button and clicks it

Starting URL: https://www.hyrtutorials.com/p/window-handles-practice.html

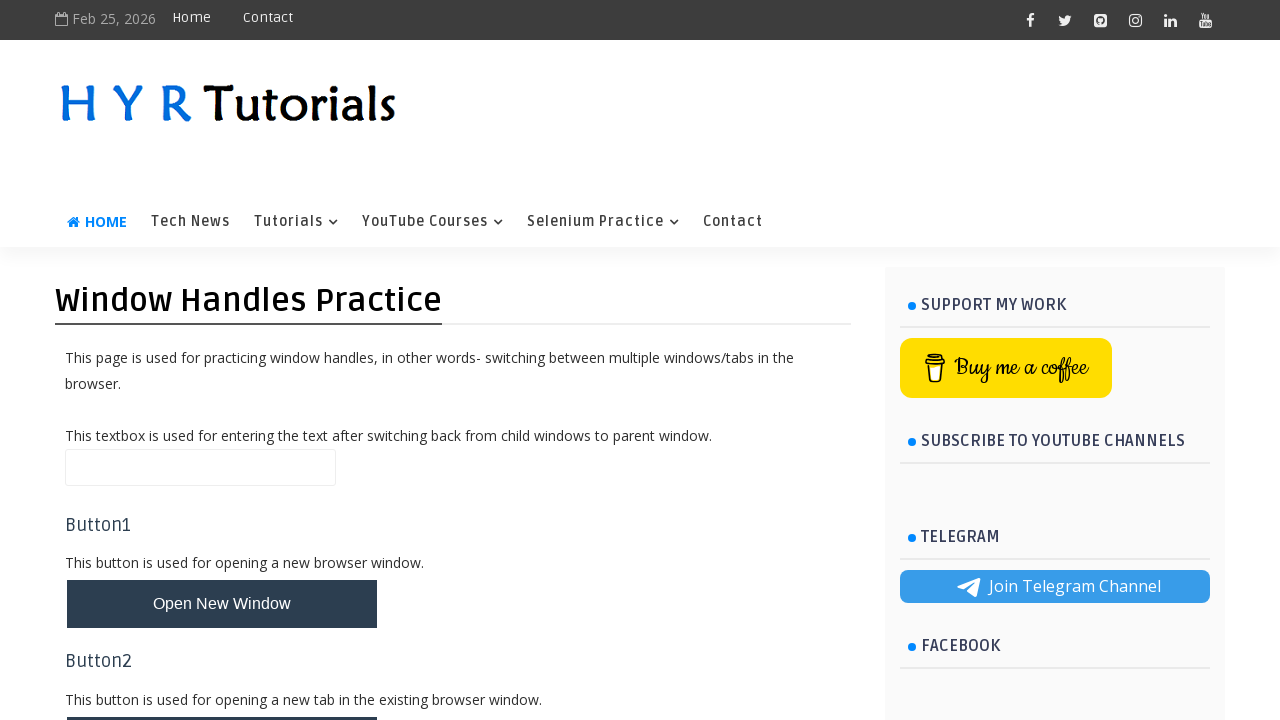

Located the new windows button element
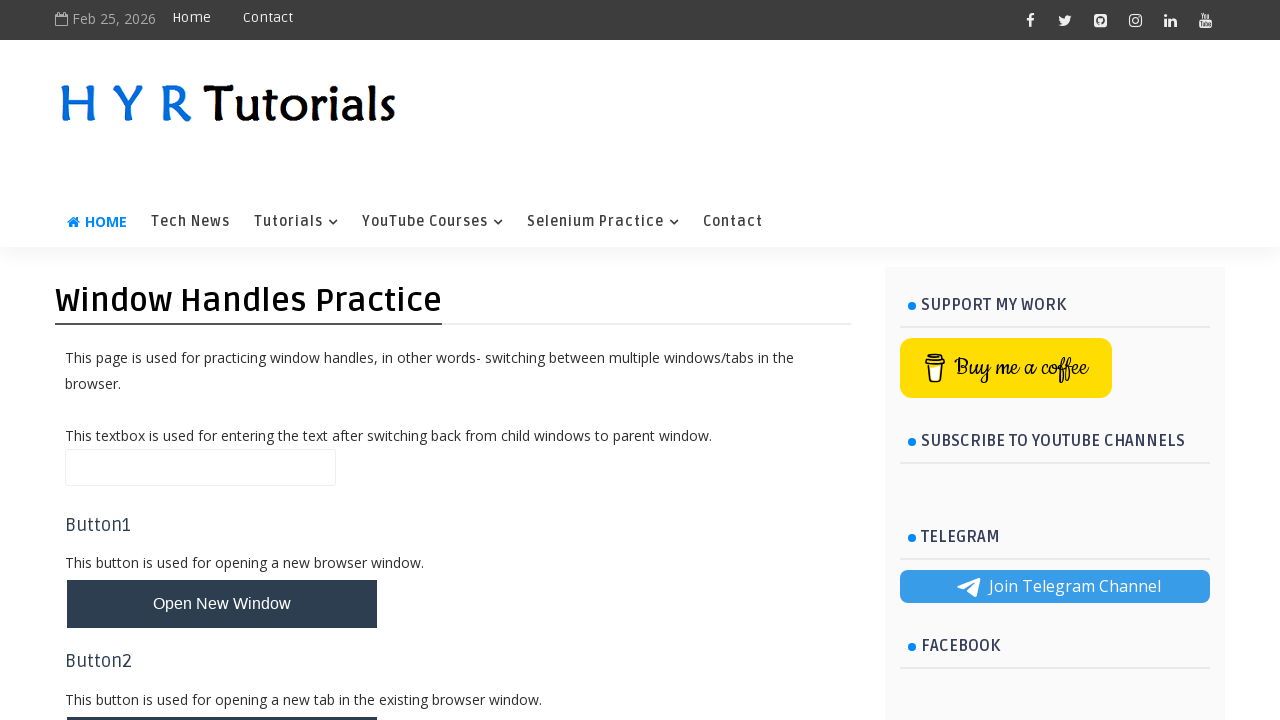

Scrolled to the new windows button
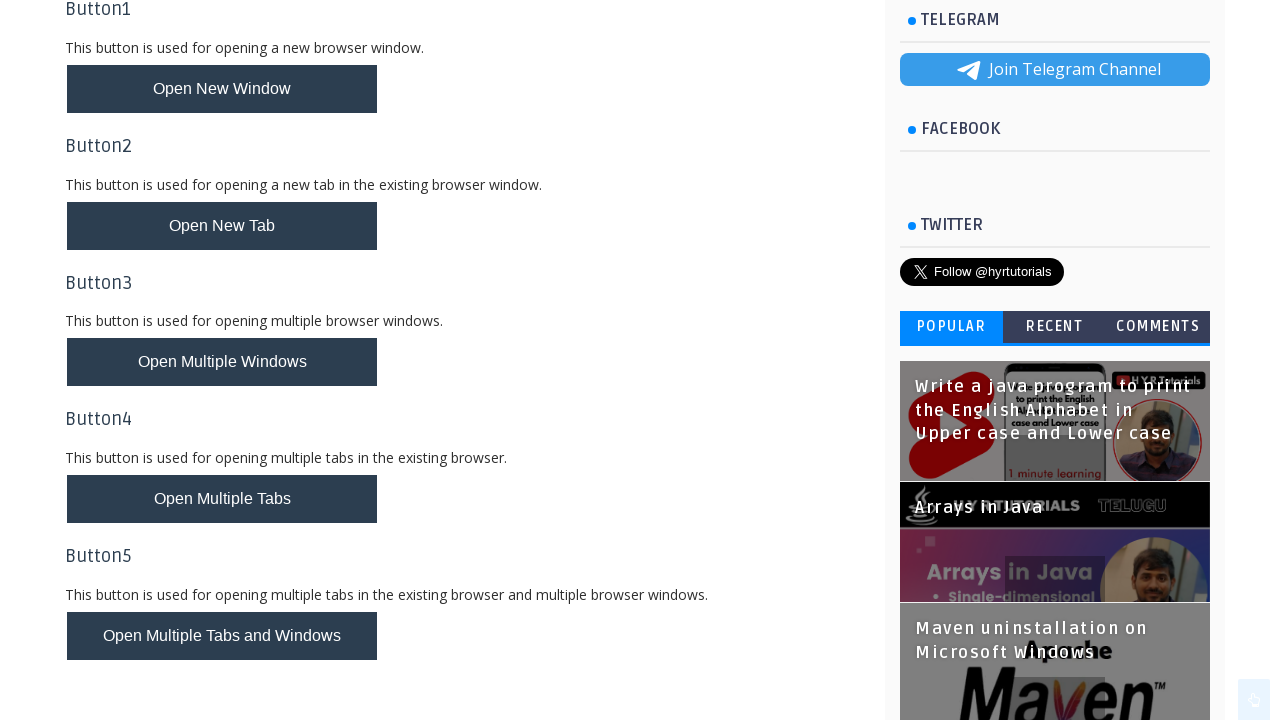

Waited 2 seconds for scroll animation to complete
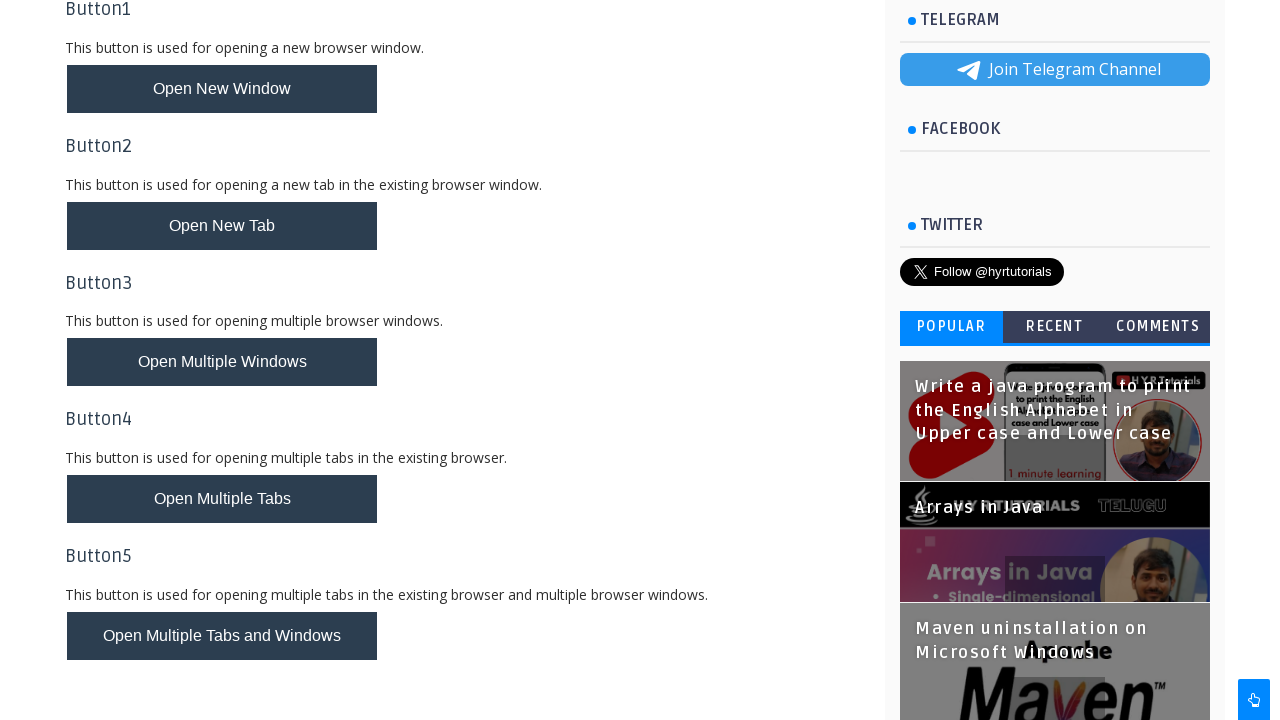

Clicked the new windows button at (222, 362) on #newWindowsBtn
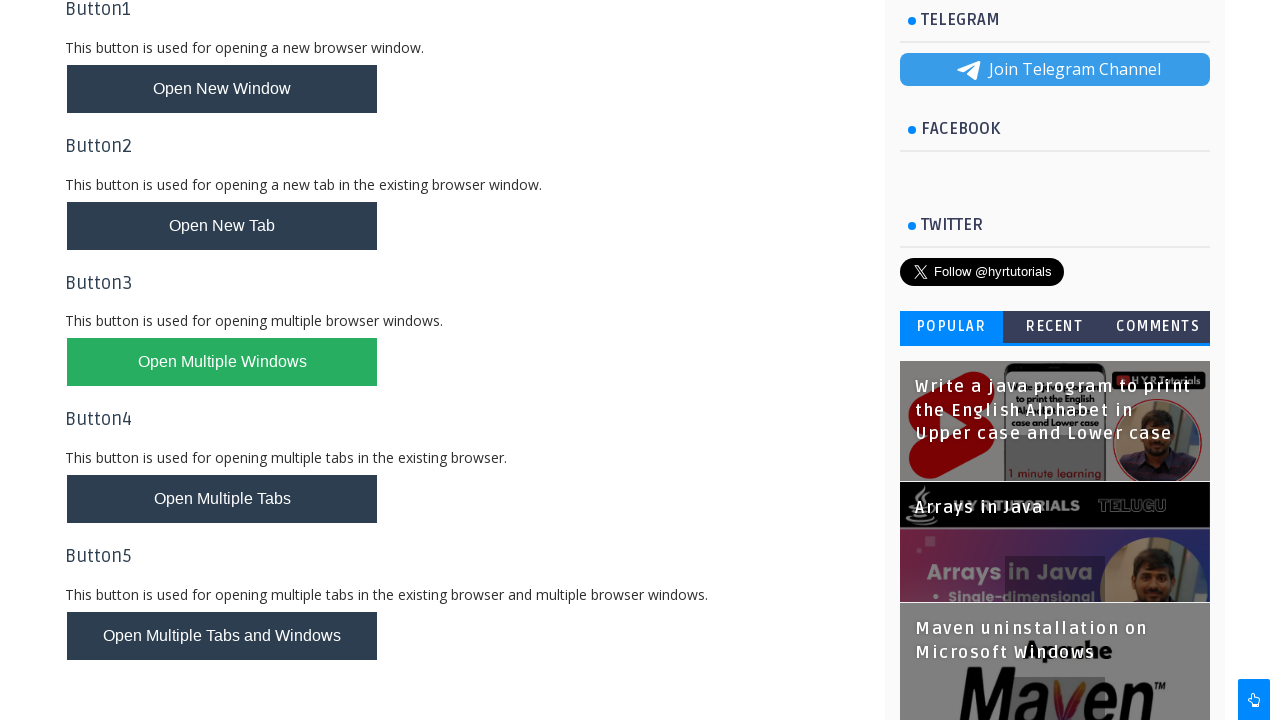

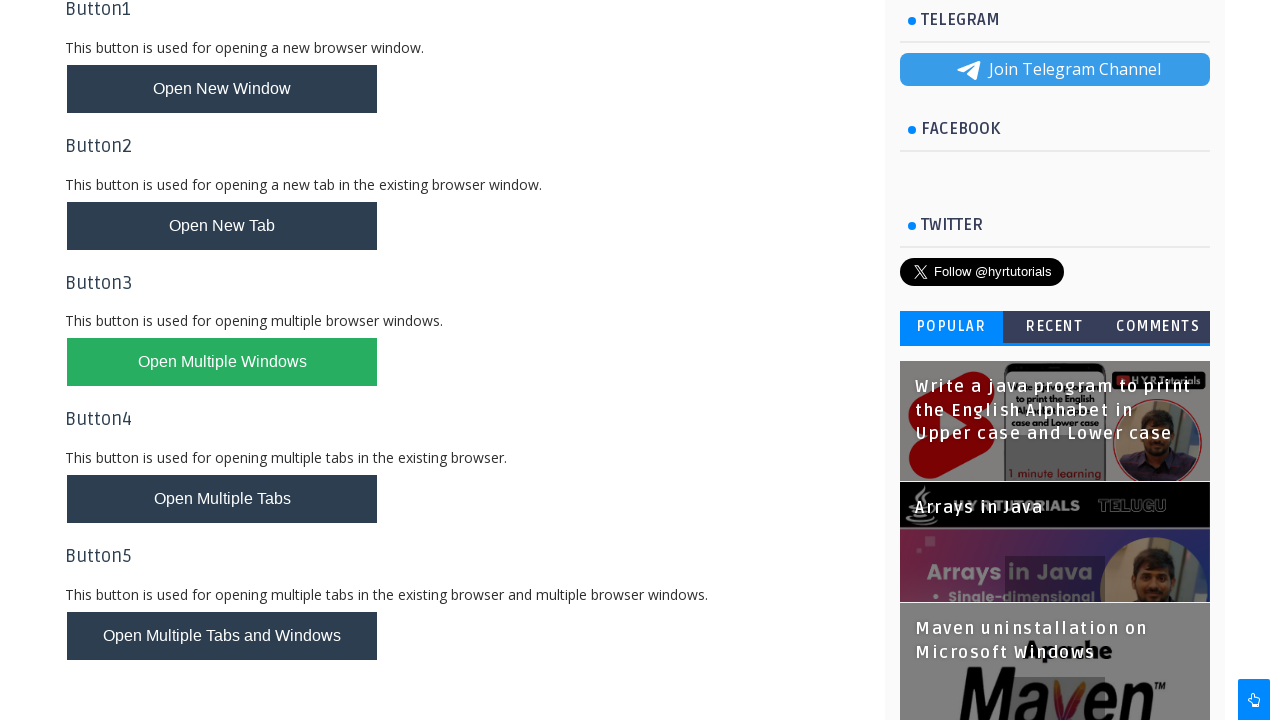